Tests webpage scrolling functionality by performing page down keyboard actions to scroll through the page content

Starting URL: https://www.softwaretestingmaterial.com/

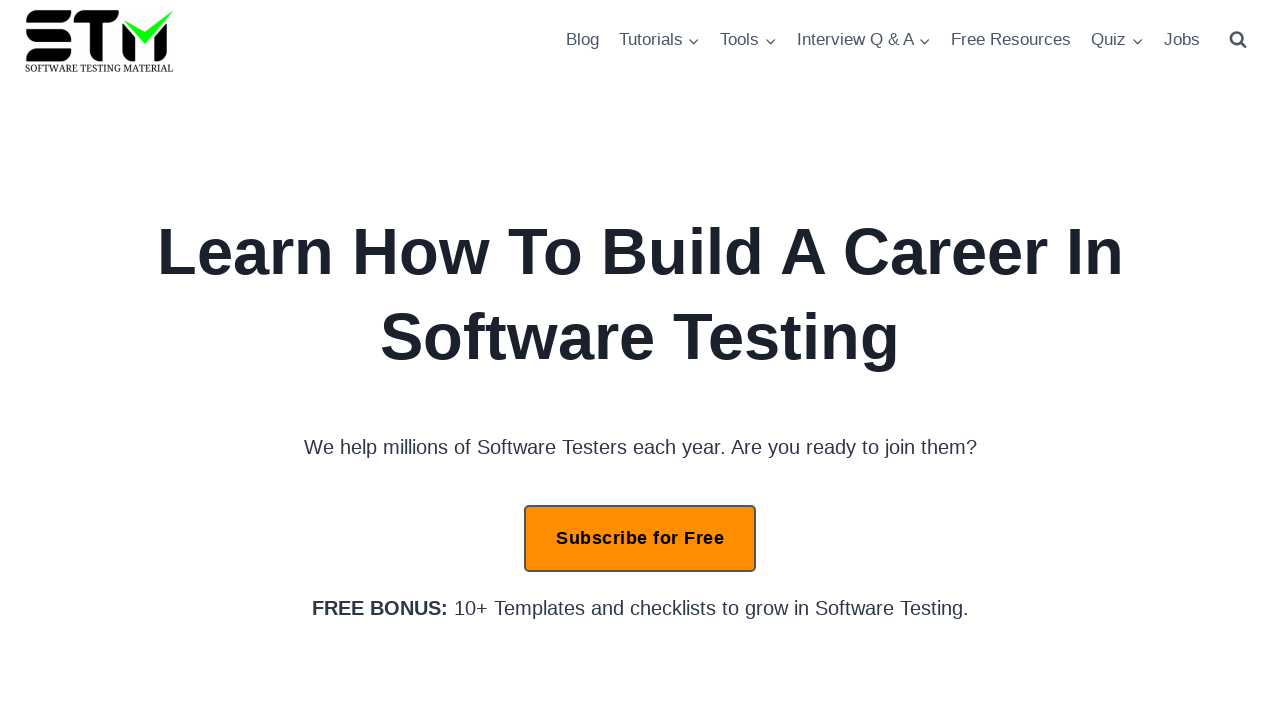

Pressed PageDown key to scroll webpage down
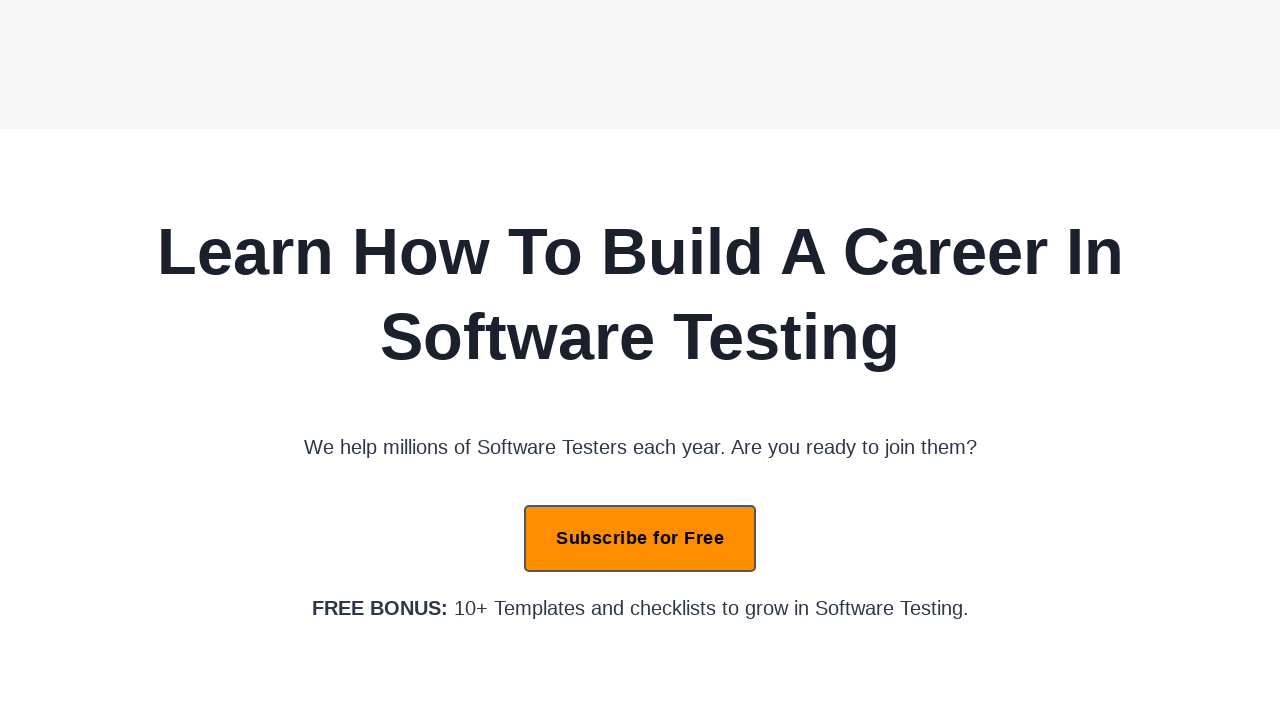

Waited 1000ms for scroll animation to complete
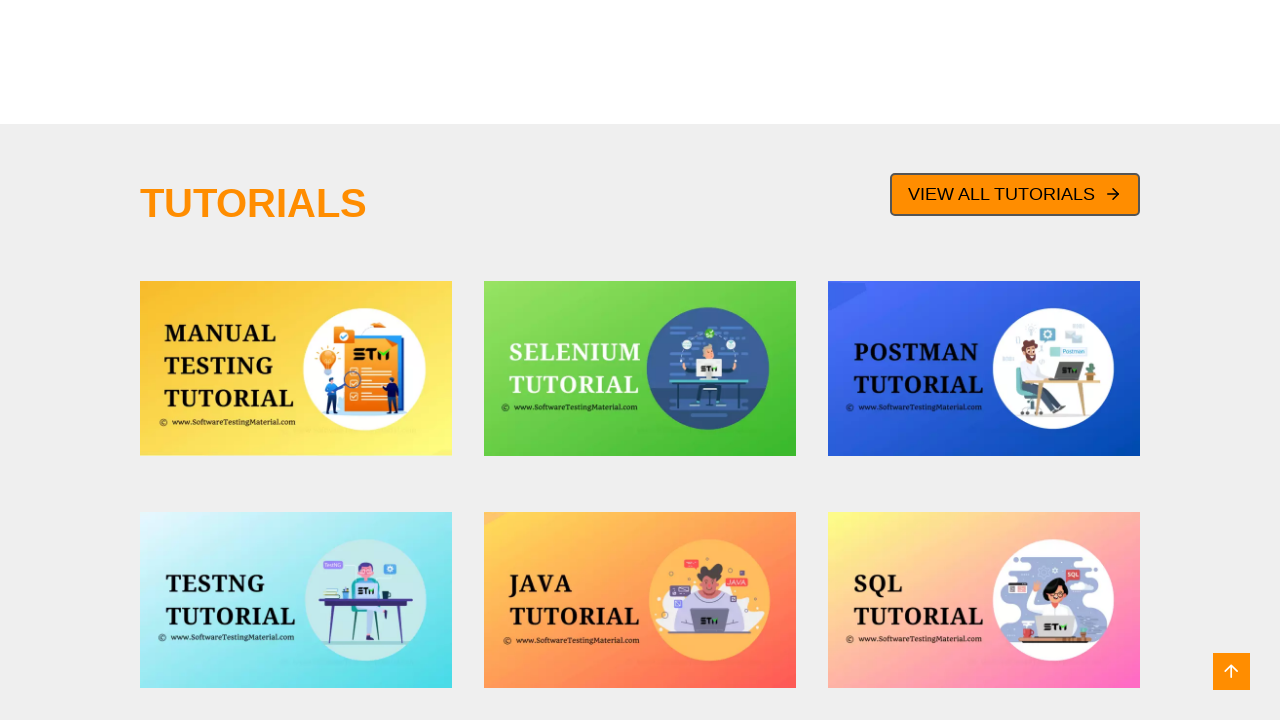

Pressed PageDown key again to scroll webpage further down
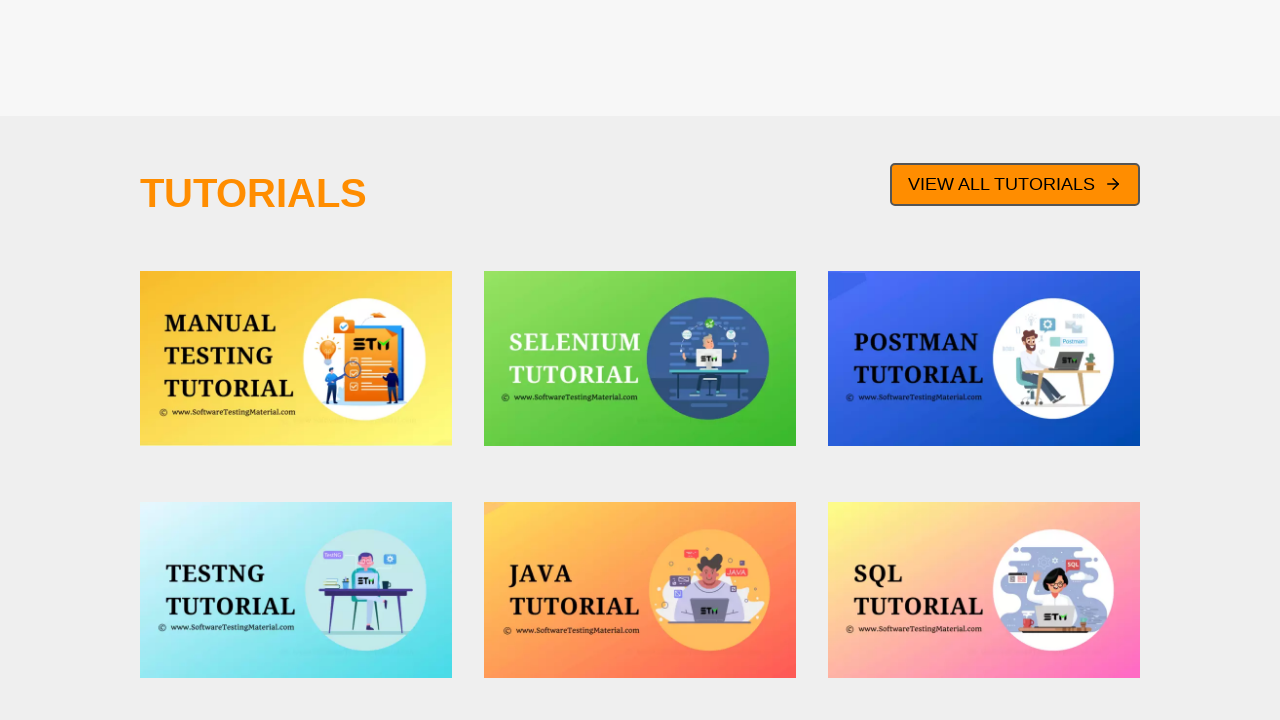

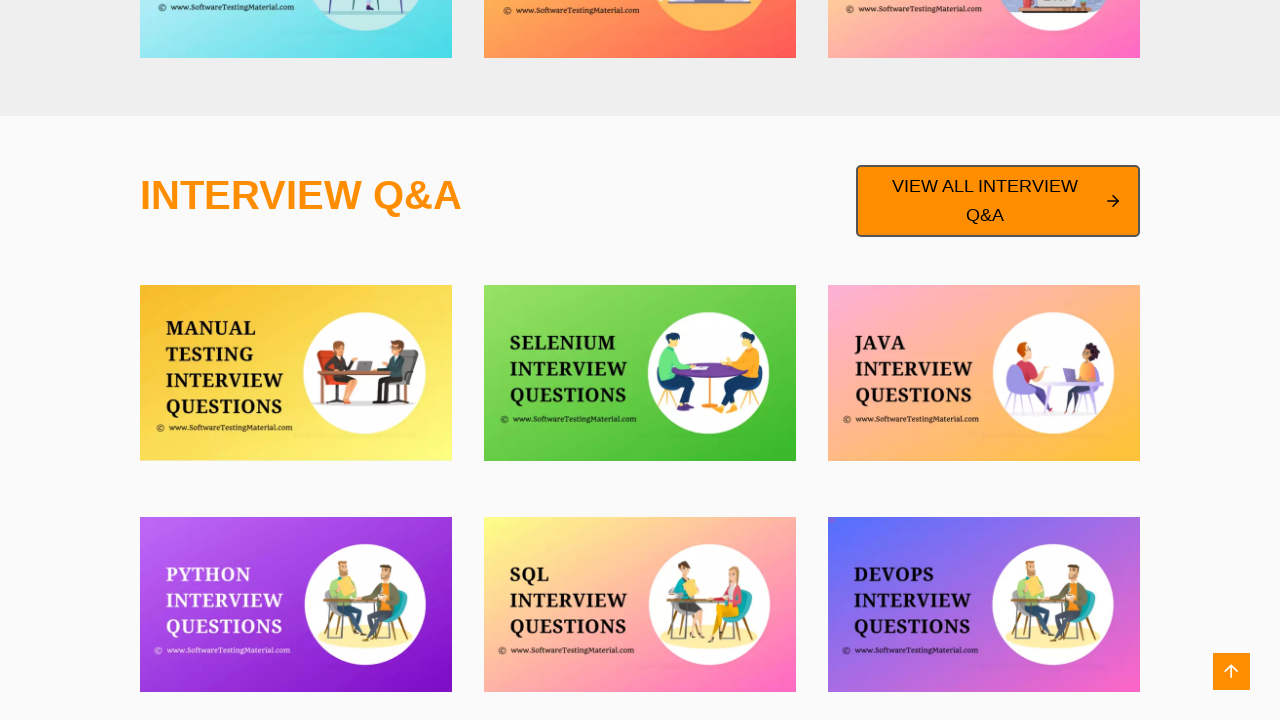